Visits the Amber Framework homepage and verifies the Amber logo image is displayed with the correct source URL

Starting URL: http://www.amberframework.org

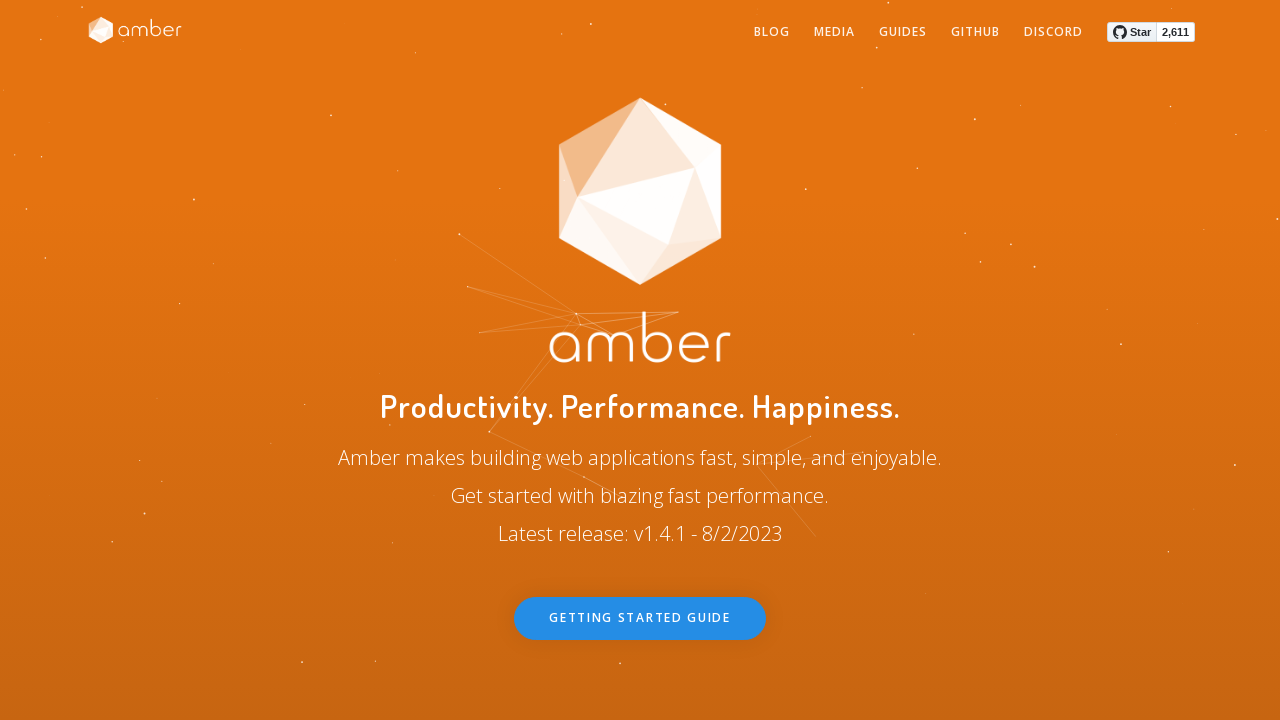

Navigated to Amber Framework homepage
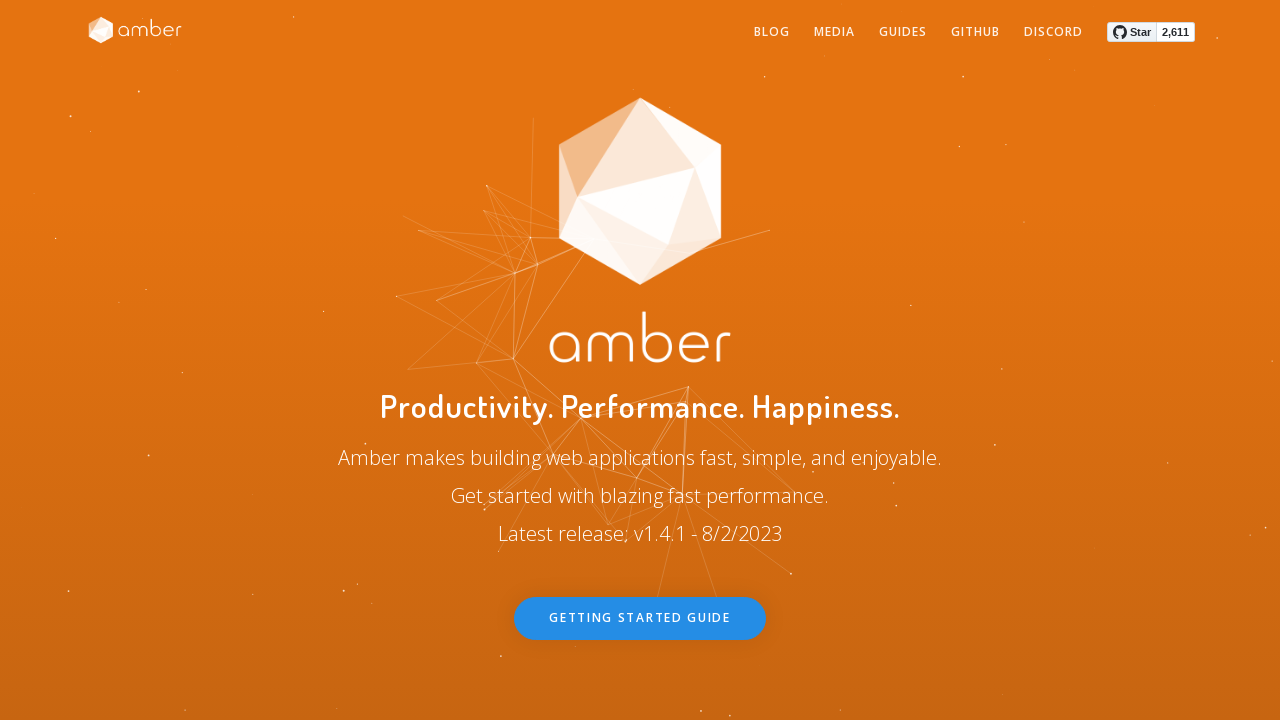

Amber logo element became visible
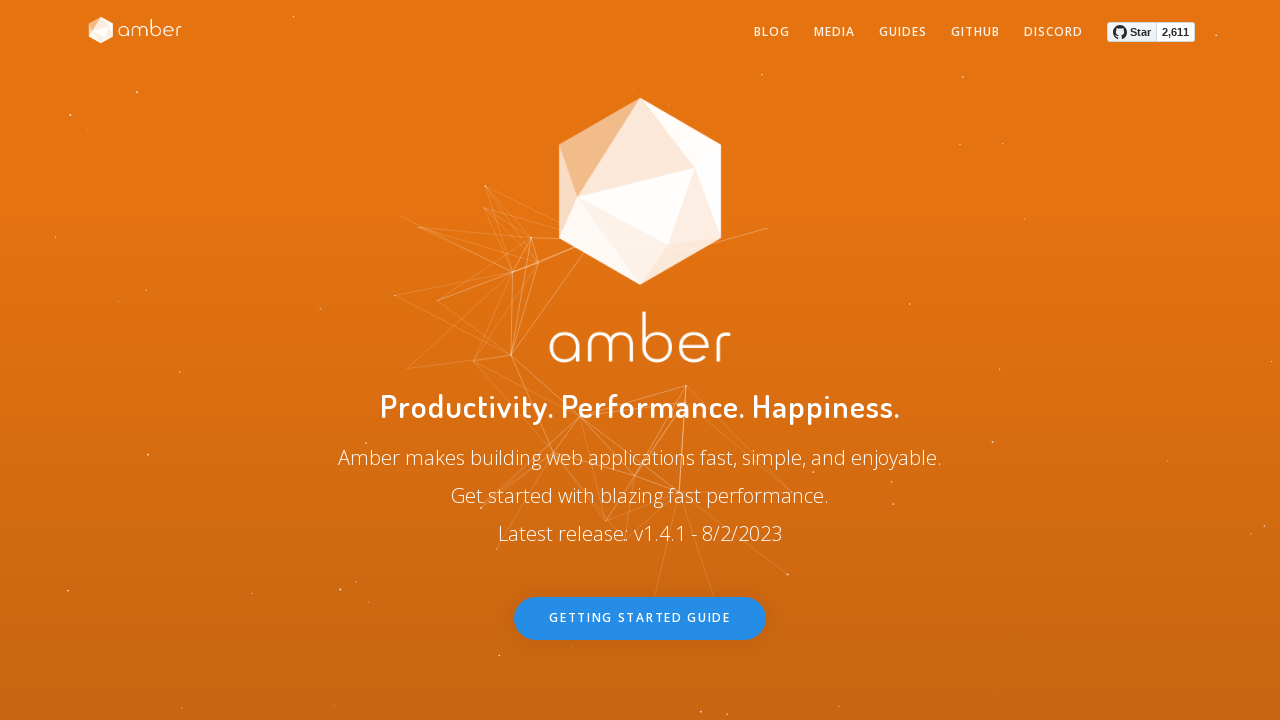

Located Amber logo element
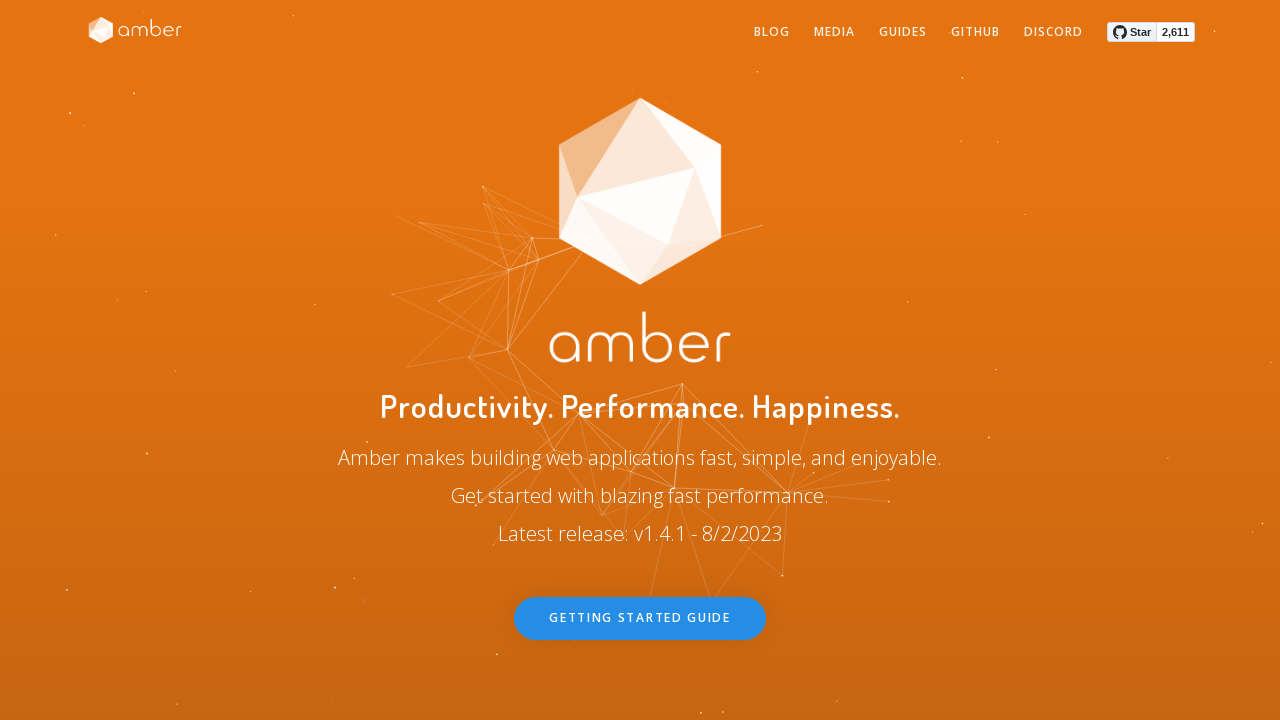

Retrieved logo source attribute: /assets/img/amber-logo-t-bg.png
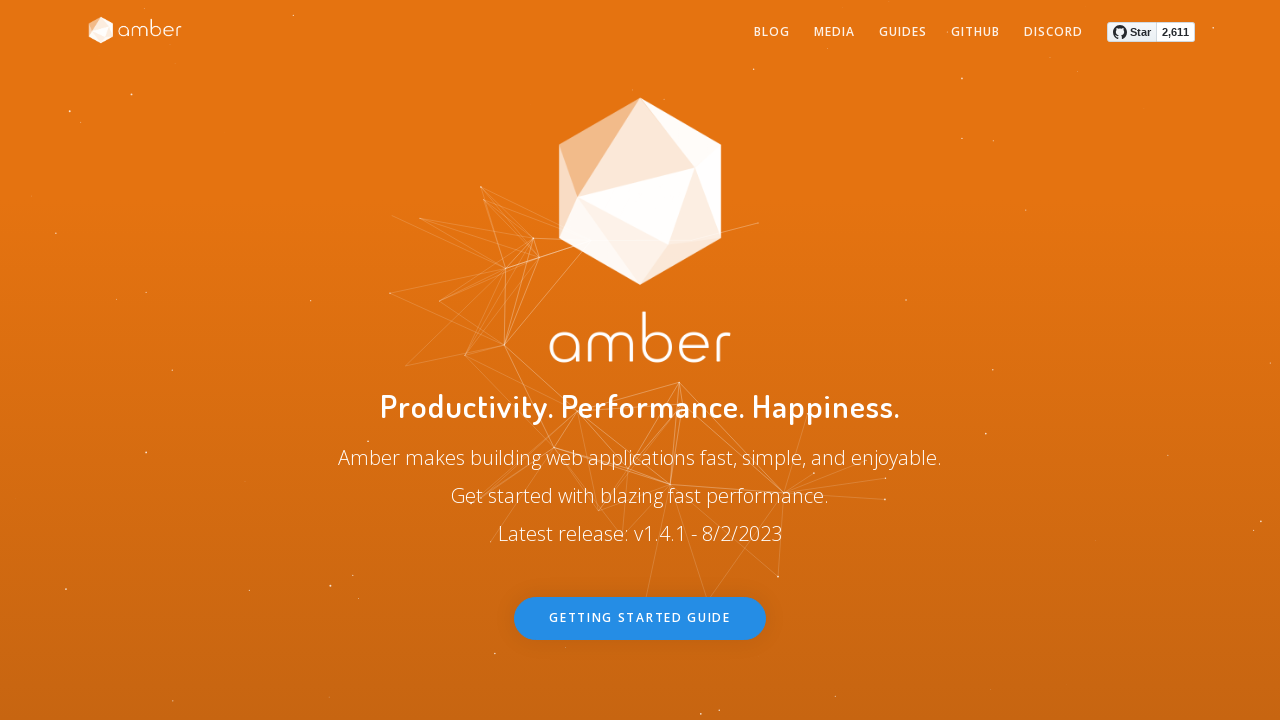

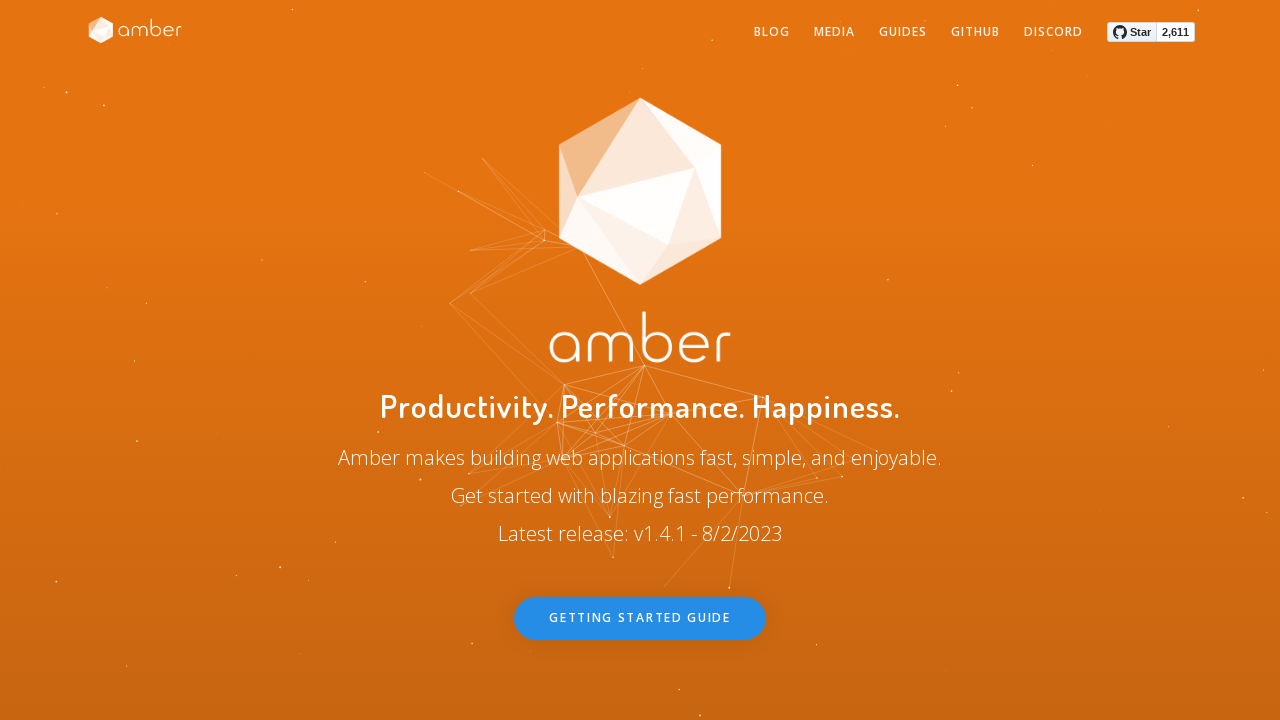